Calculates the sum of two numbers displayed on the page and selects the corresponding value from a dropdown menu before submitting the form

Starting URL: https://suninjuly.github.io/selects1.html

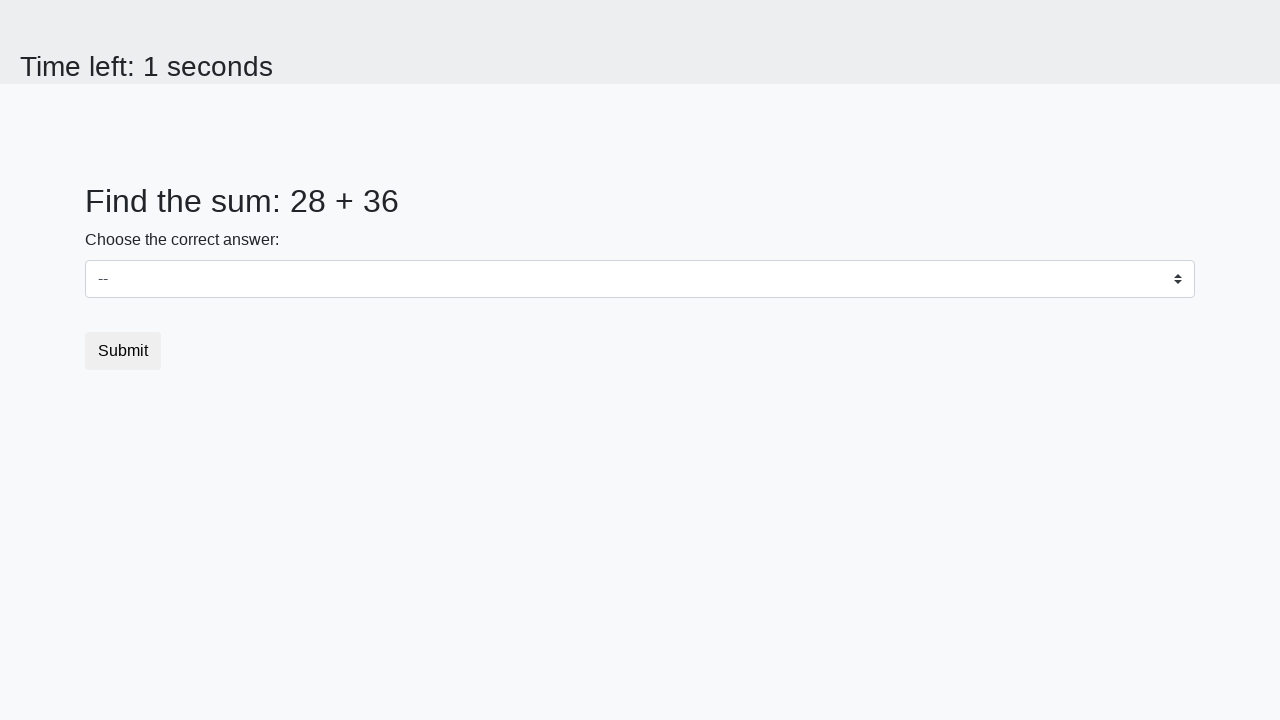

Navigated to the selects page
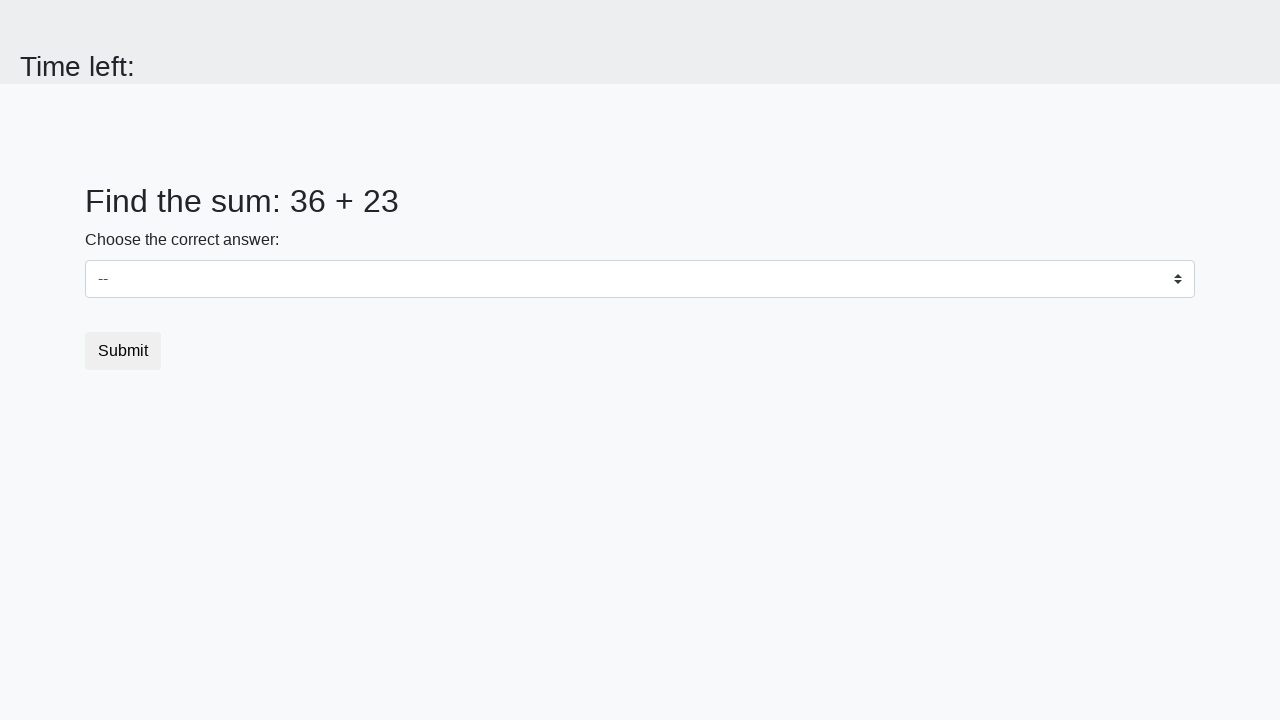

Extracted first number from page
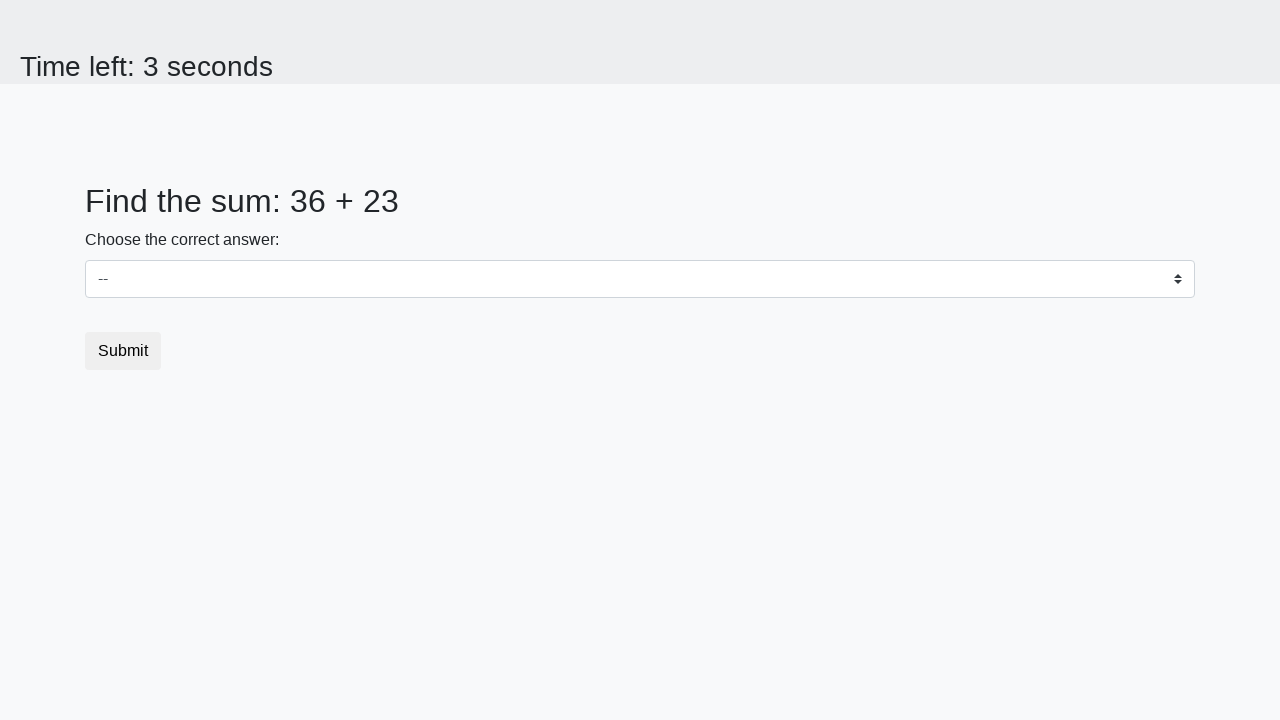

Extracted second number from page
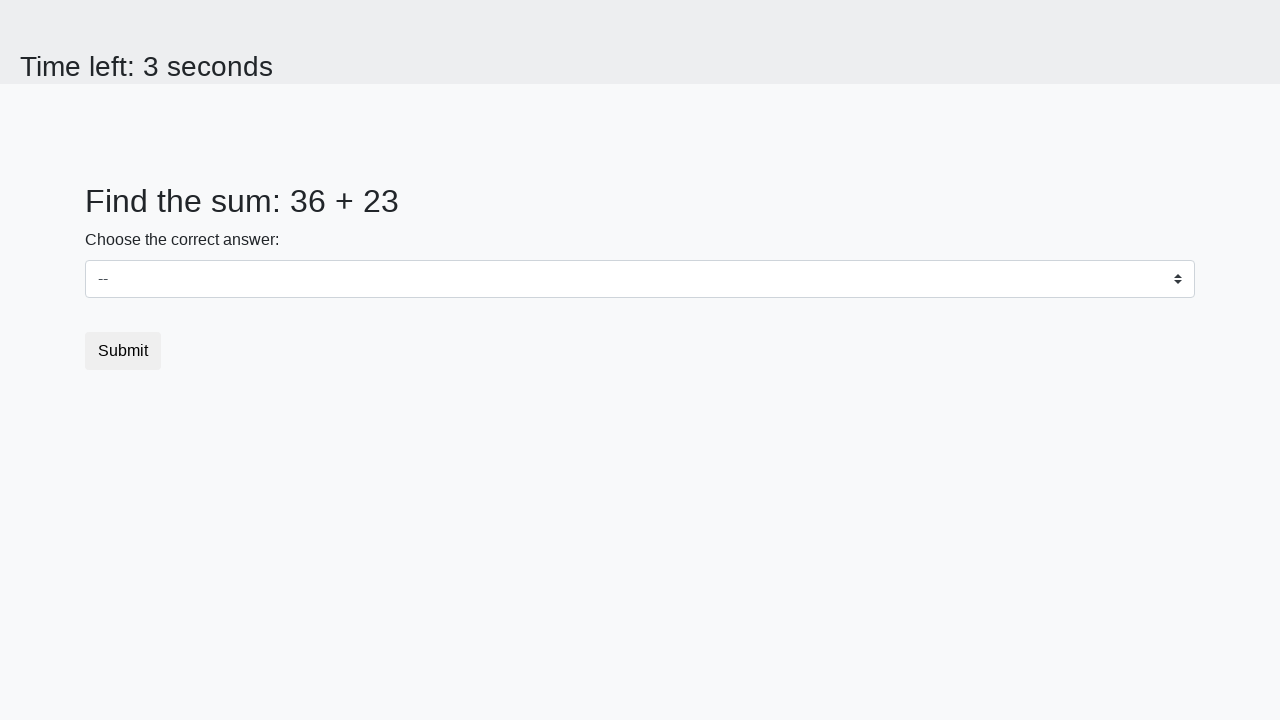

Calculated sum of 36 + 23 = 59
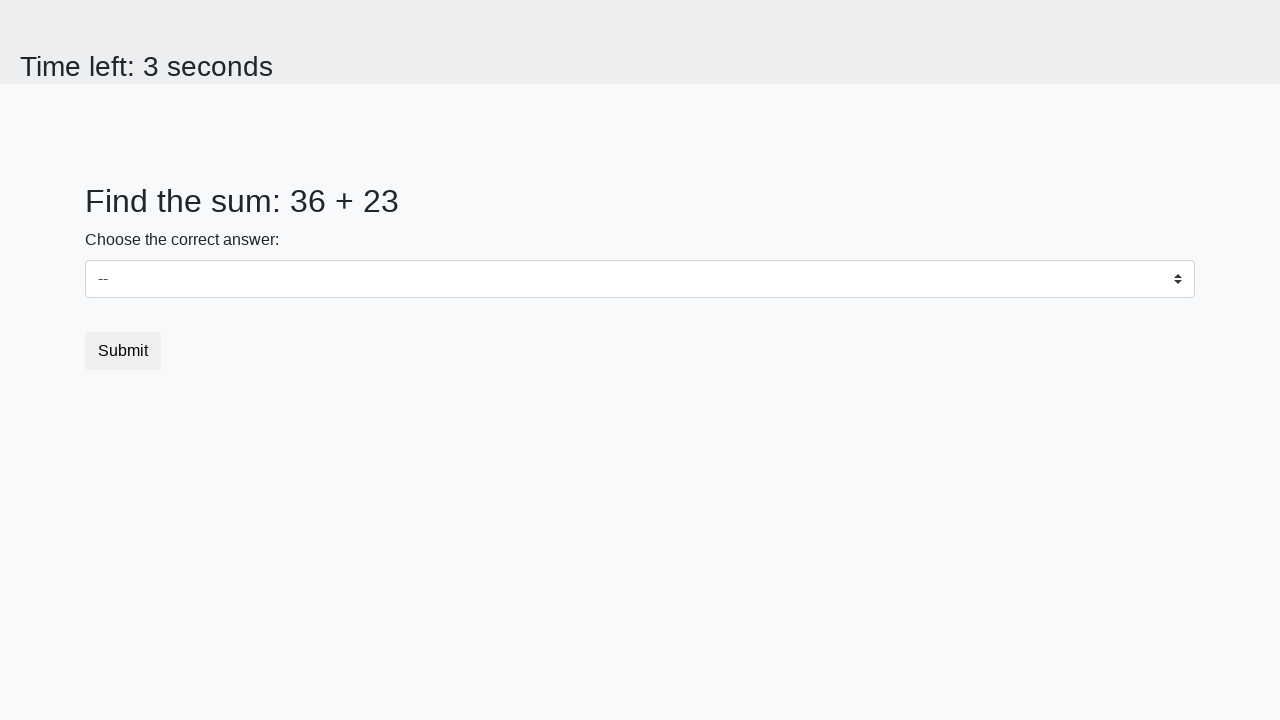

Selected value 59 from dropdown menu on select
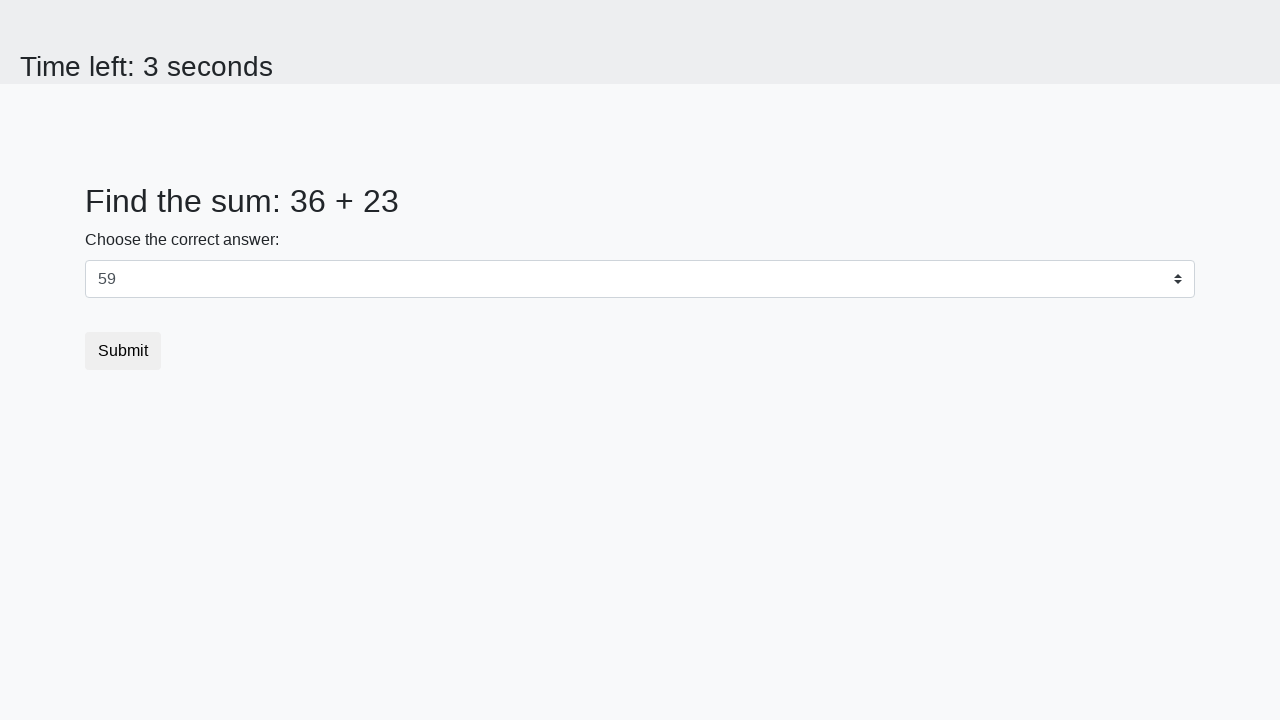

Clicked submit button to complete the form at (123, 351) on button[type='submit']
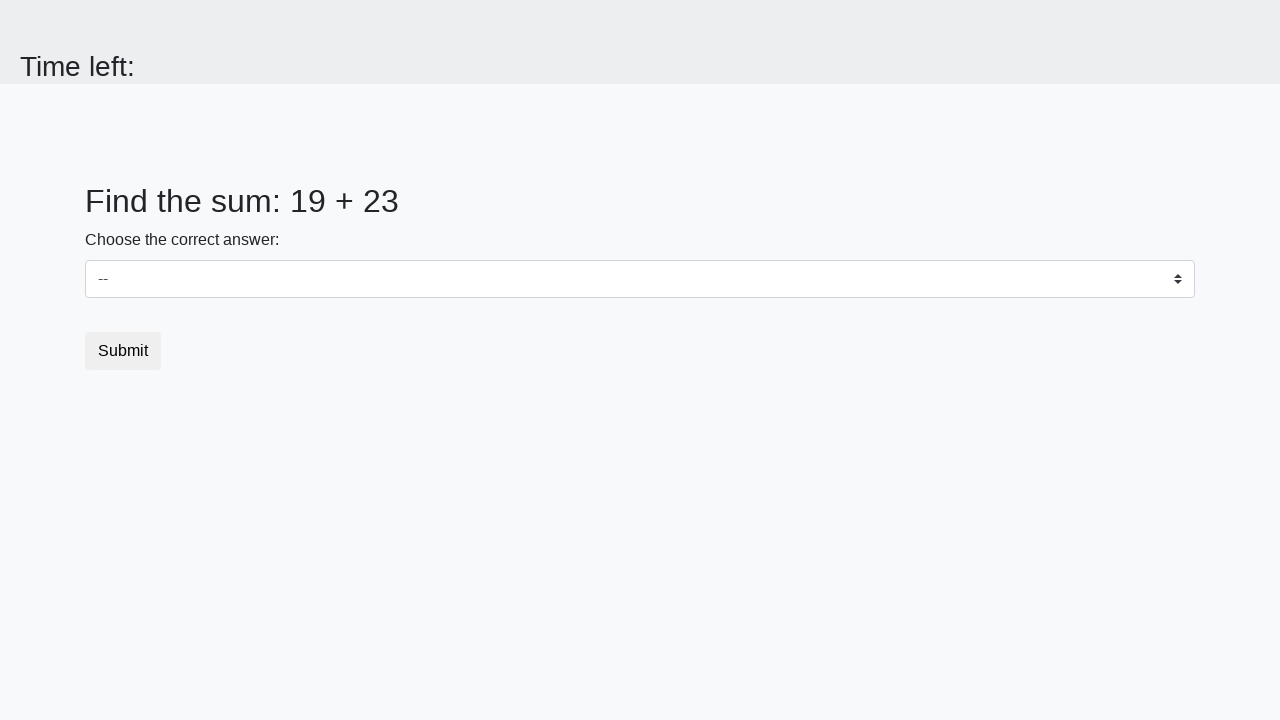

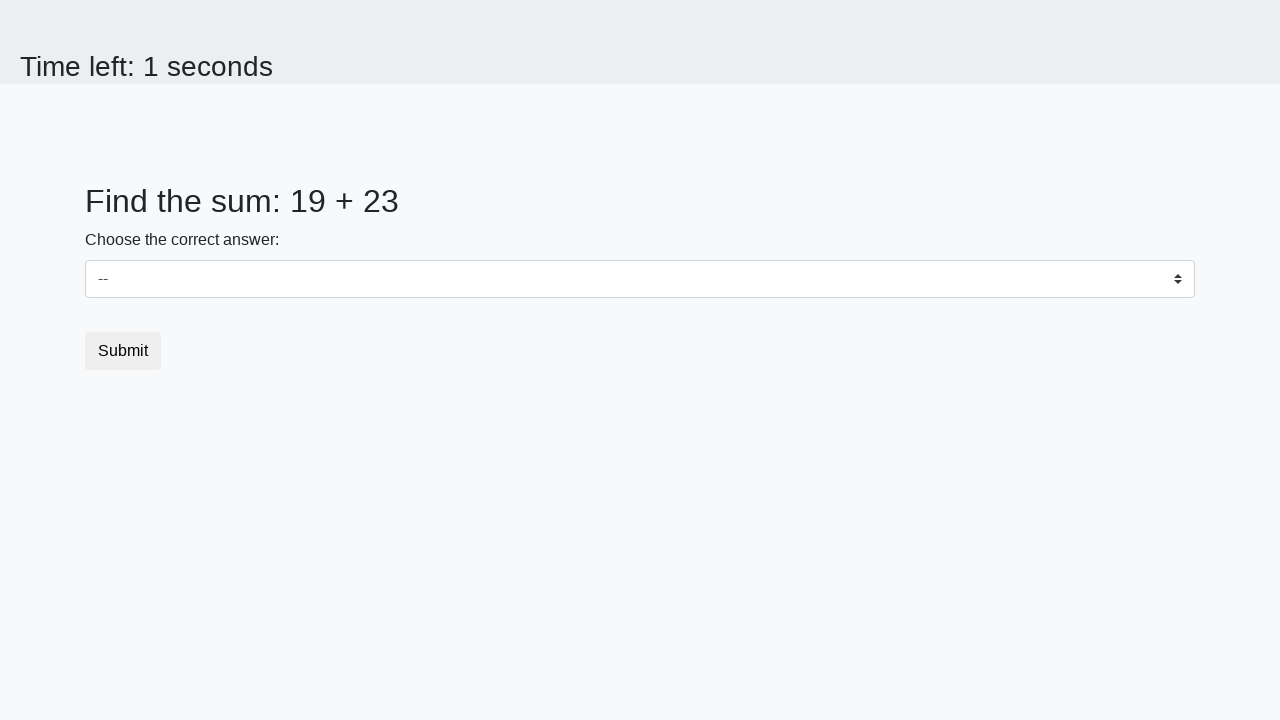